Tests interaction with the GitLab homepage by clicking on the "Get free trial" button in the navigation

Starting URL: https://gitlab.com/

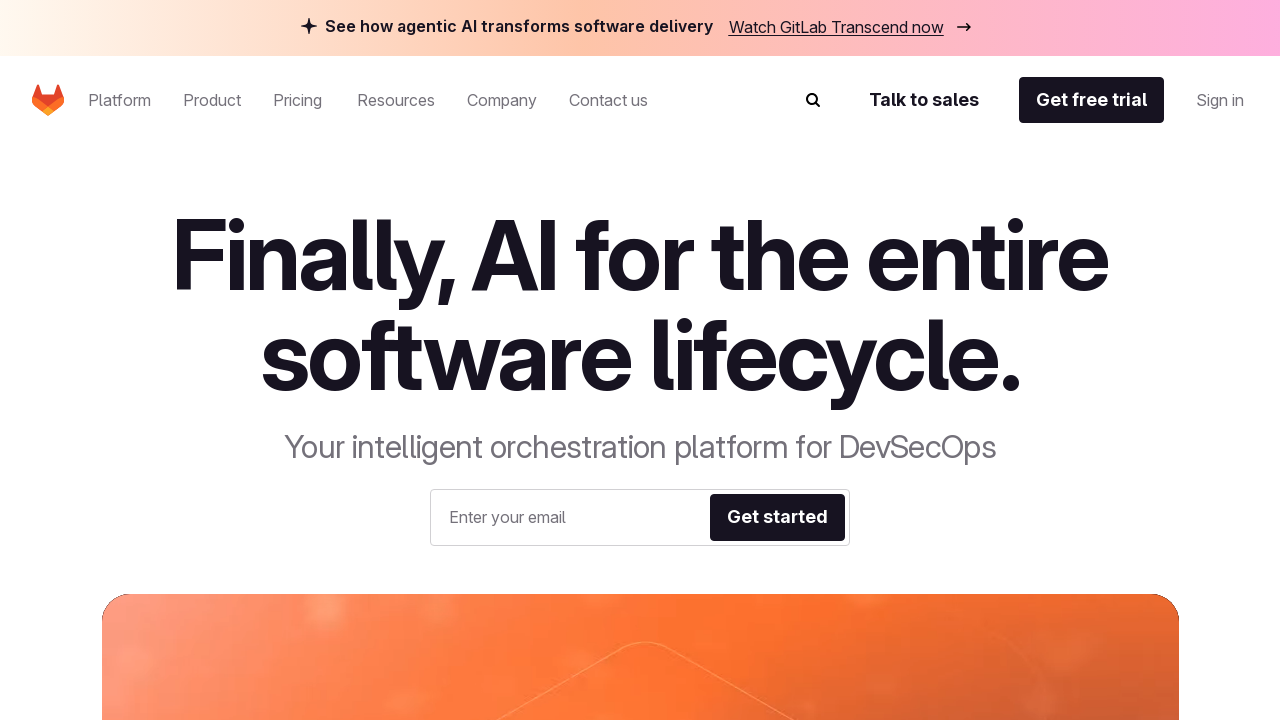

Navigated to GitLab homepage
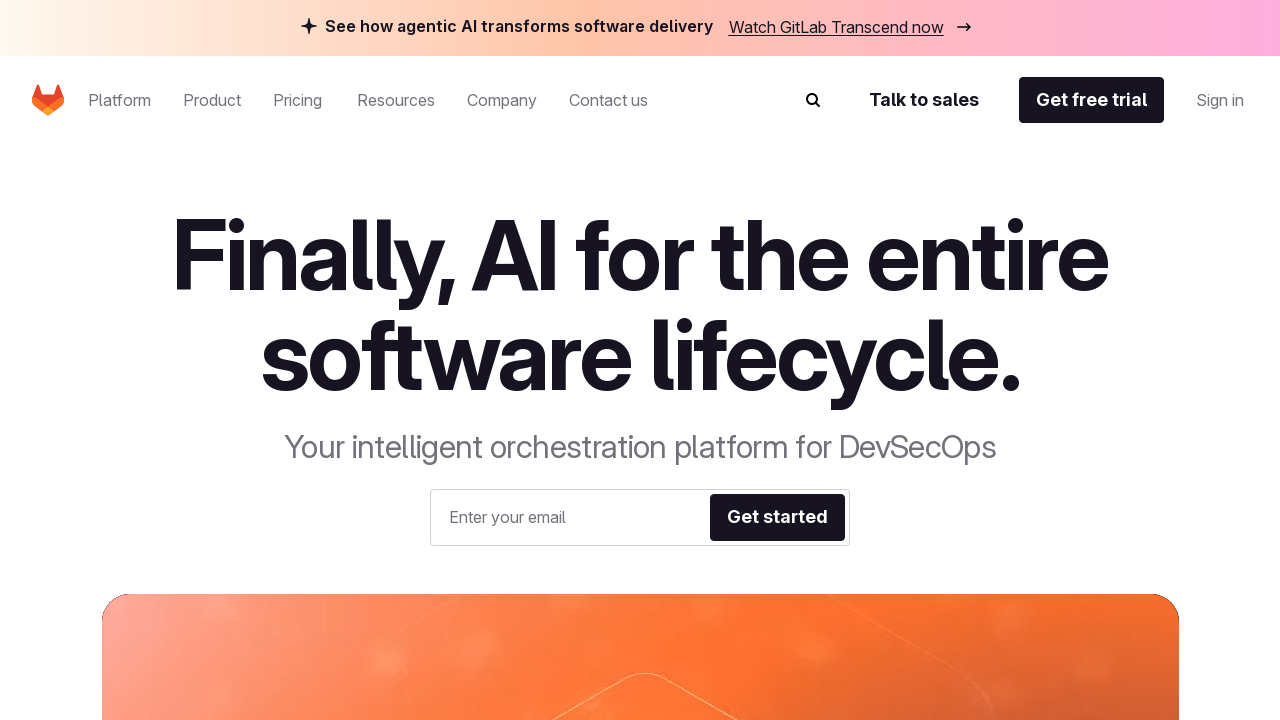

Clicked on the 'Get free trial' button in the navigation at (1092, 100) on .be-nav-navigation-bottom >> text="Get free trial"
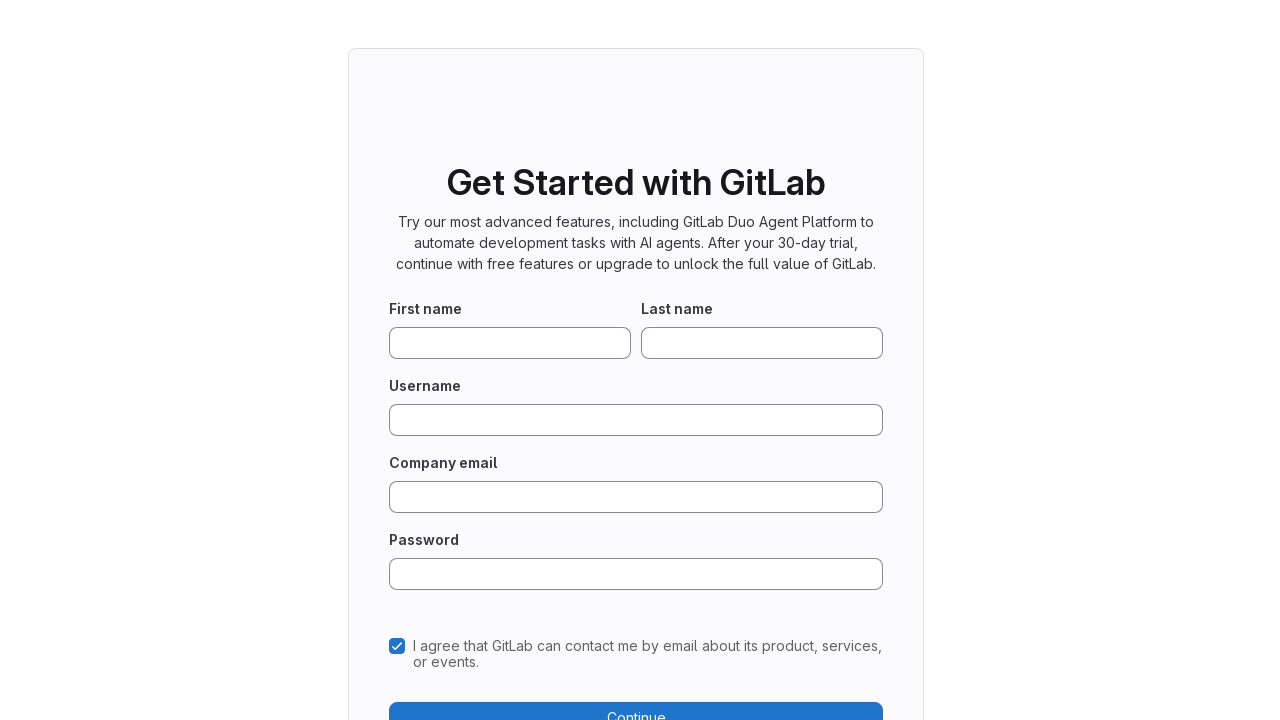

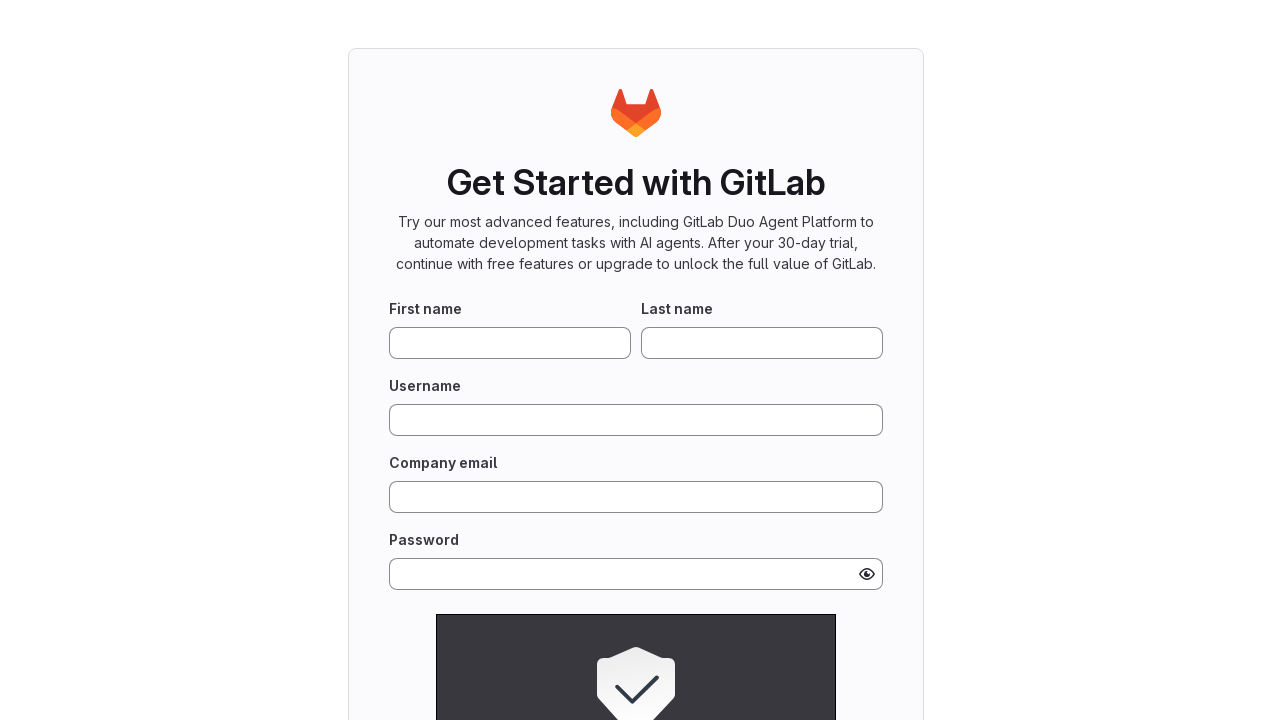